Tests a practice form by filling out all fields including personal information, date of birth picker, subjects, hobbies, address, state and city dropdowns, then submits the form and verifies the results table is displayed.

Starting URL: https://demoqa.com/automation-practice-form

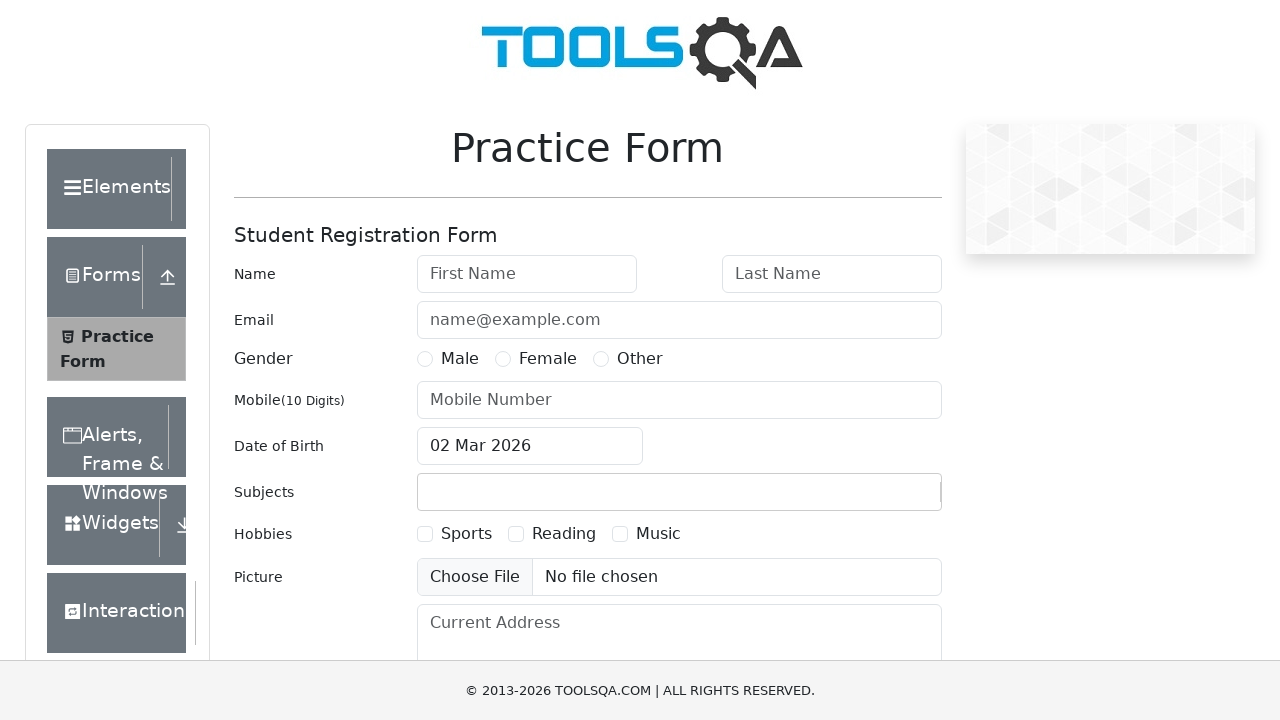

Filled first name field with 'Michael' on #firstName
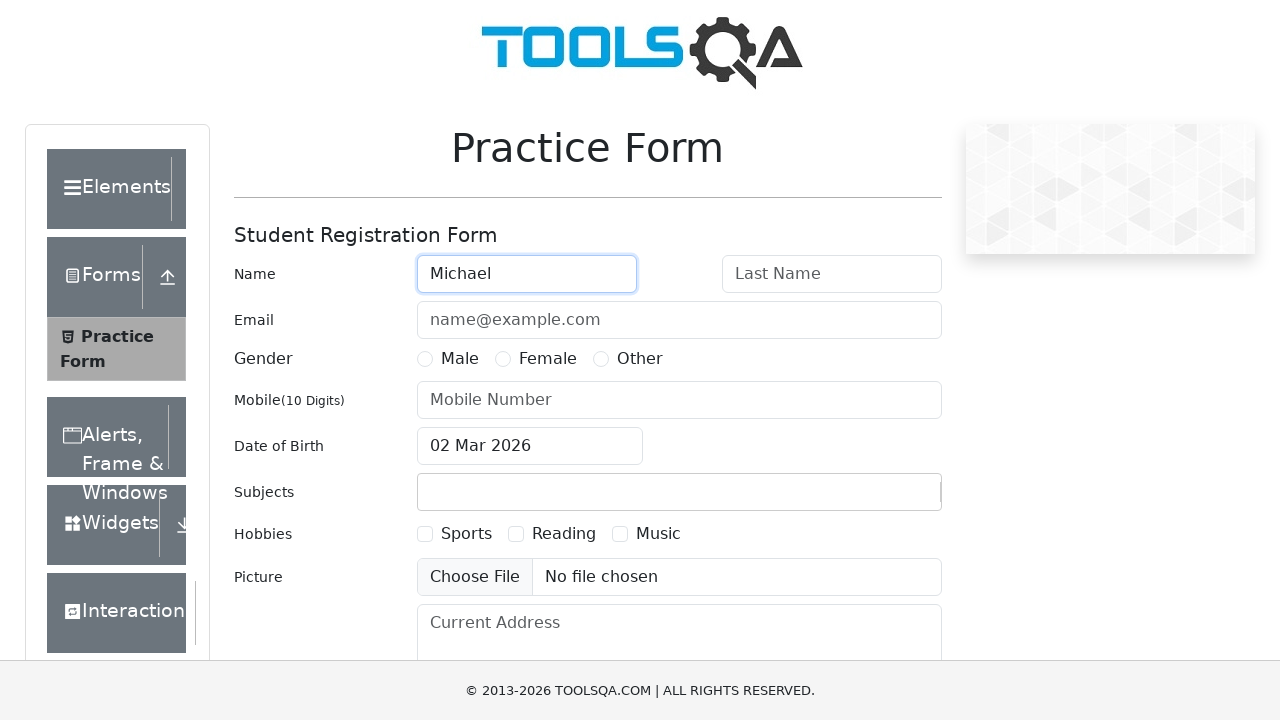

Filled last name field with 'Johnson' on #lastName
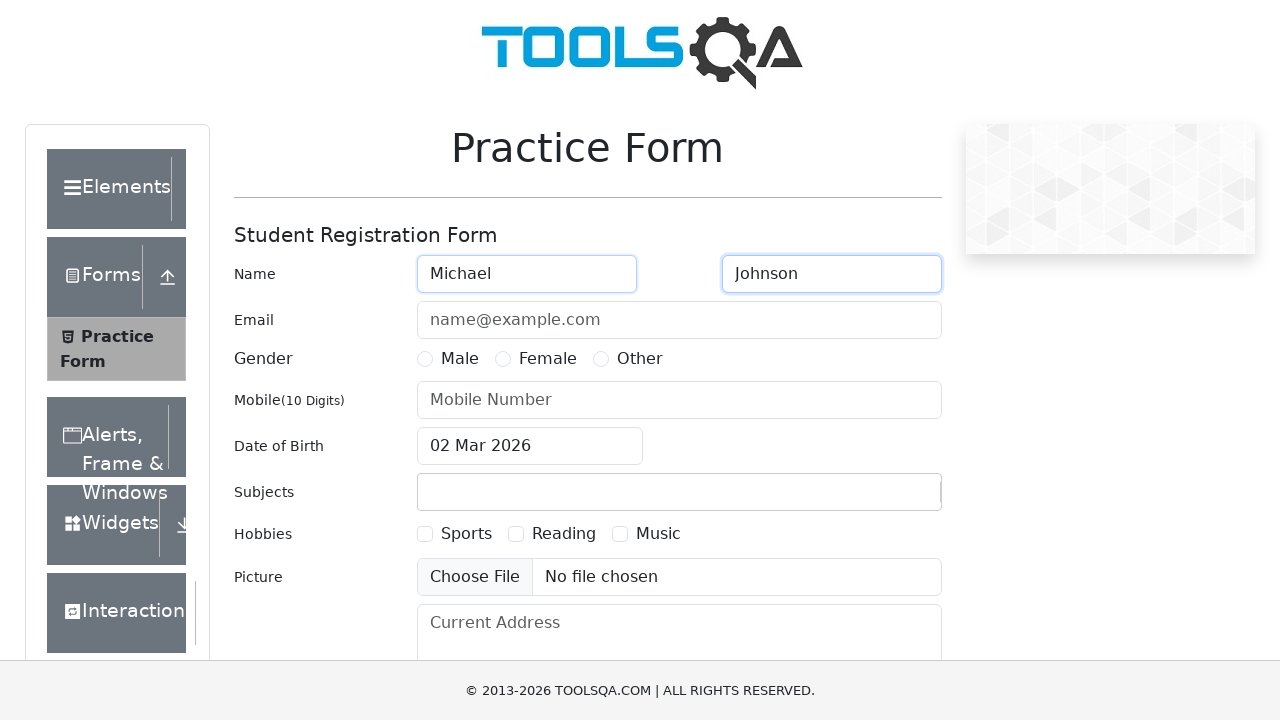

Filled email field with 'michael.johnson@test.com' on #userEmail
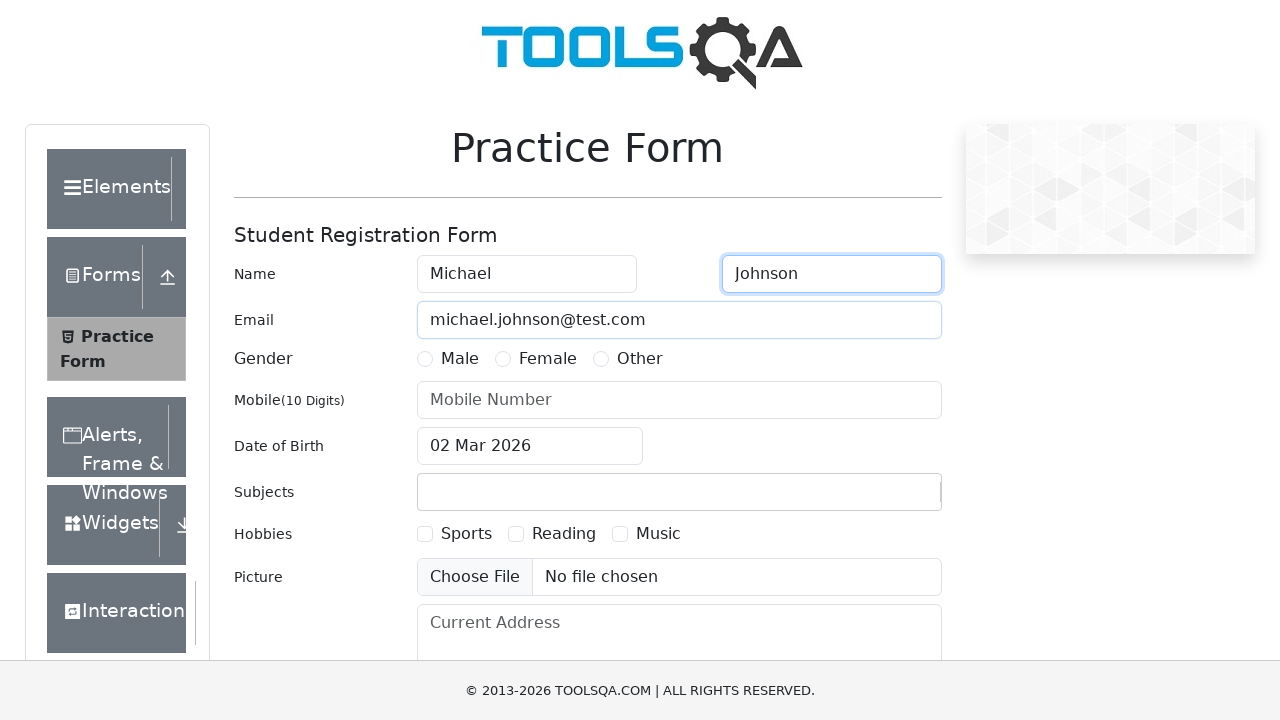

Selected Male gender option at (460, 359) on label[for="gender-radio-1"]
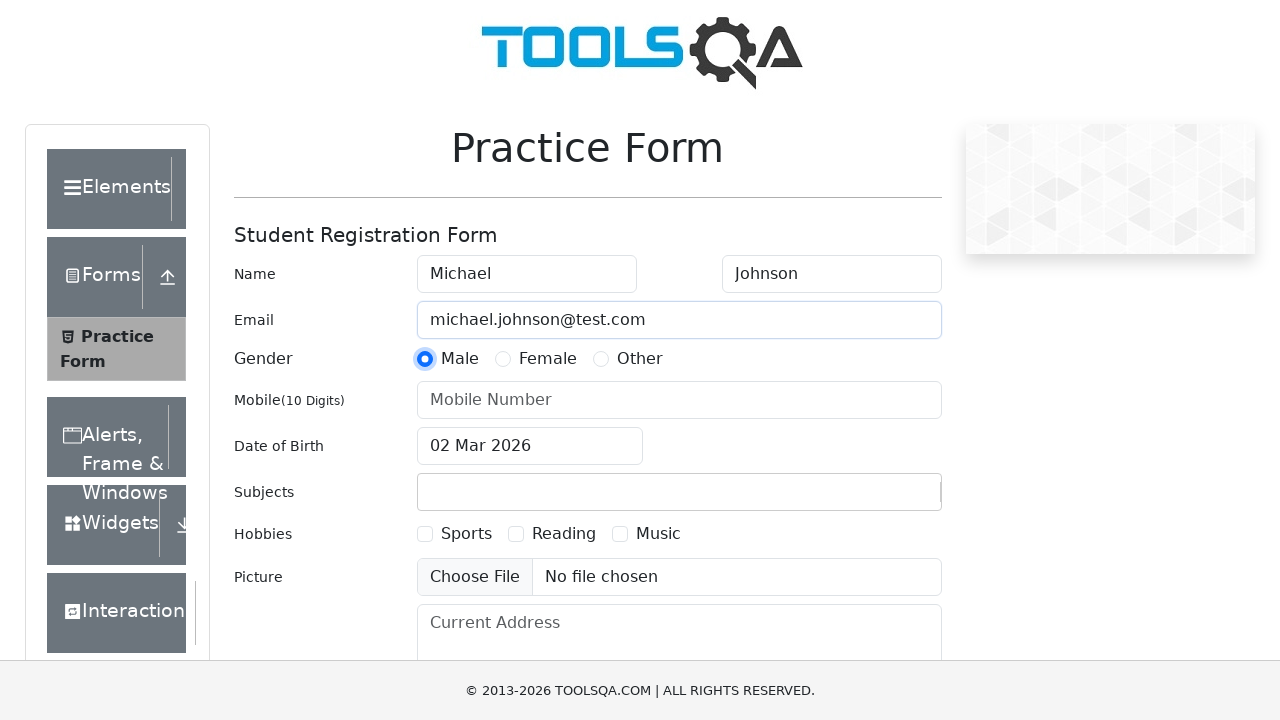

Filled mobile number field with '7968456321' on #userNumber
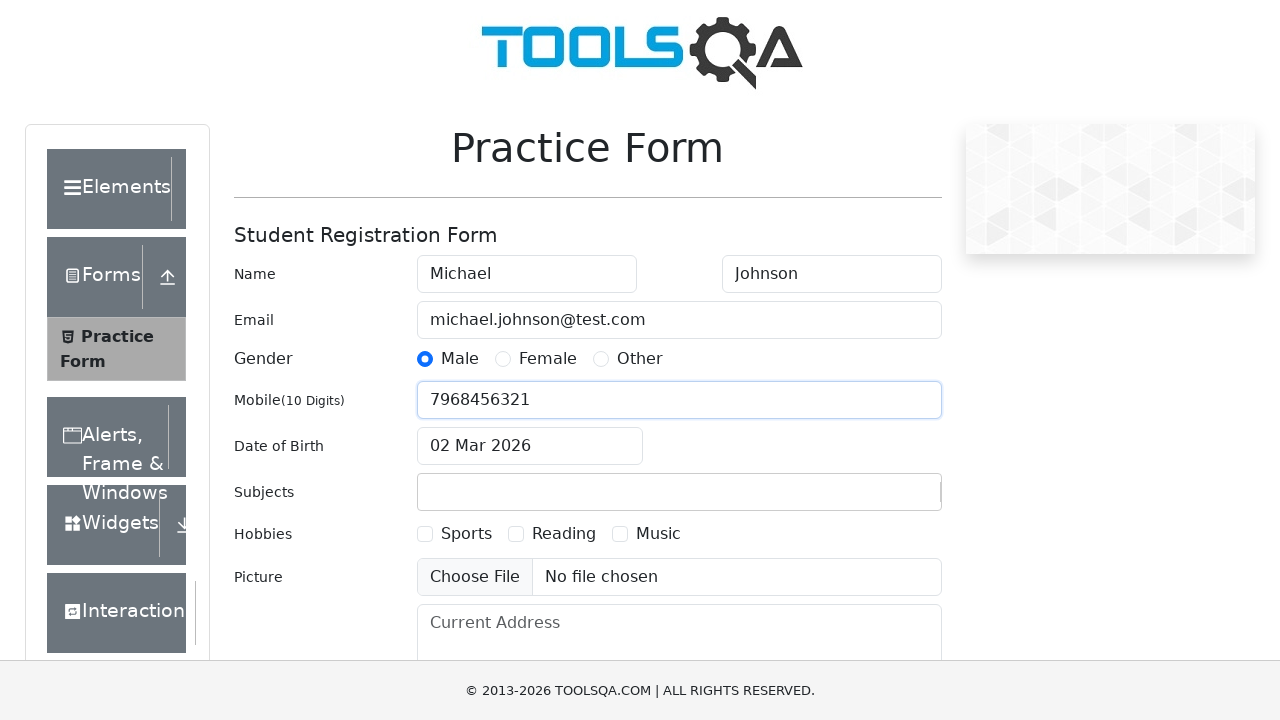

Opened date of birth picker at (530, 446) on #dateOfBirthInput
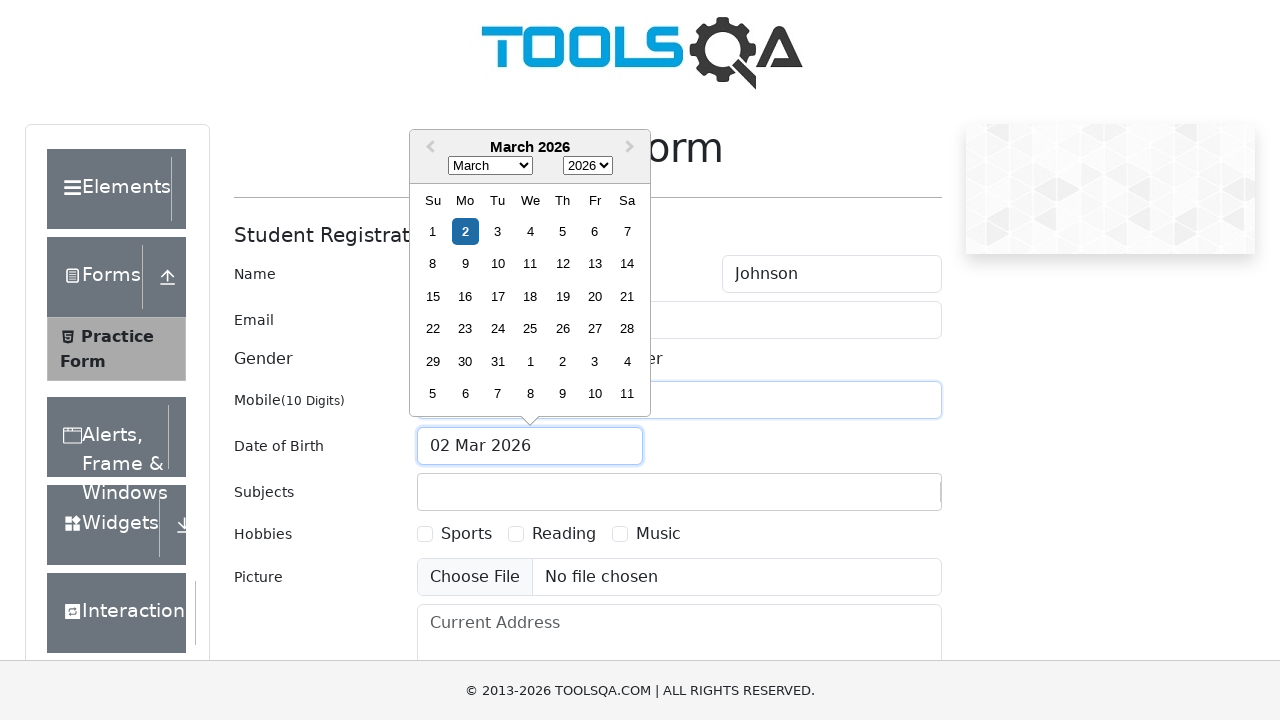

Selected year 1990 from date picker on .react-datepicker__year-select
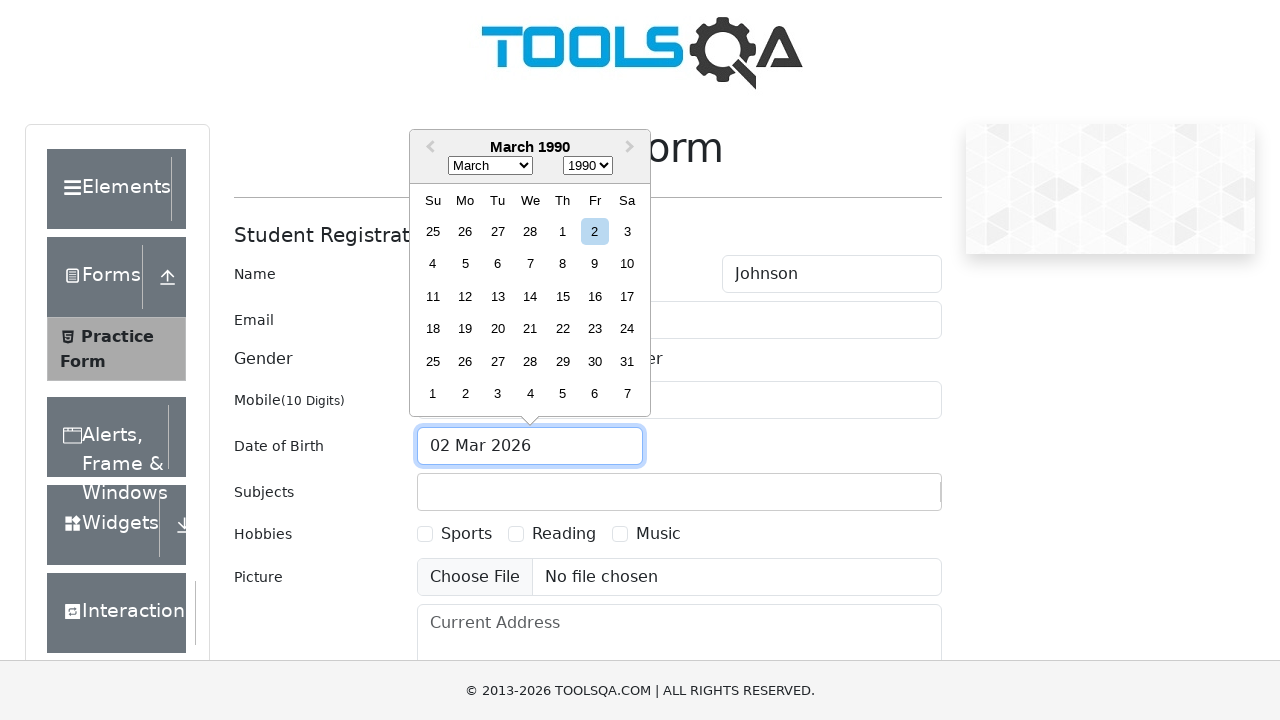

Selected June from month dropdown on .react-datepicker__month-select
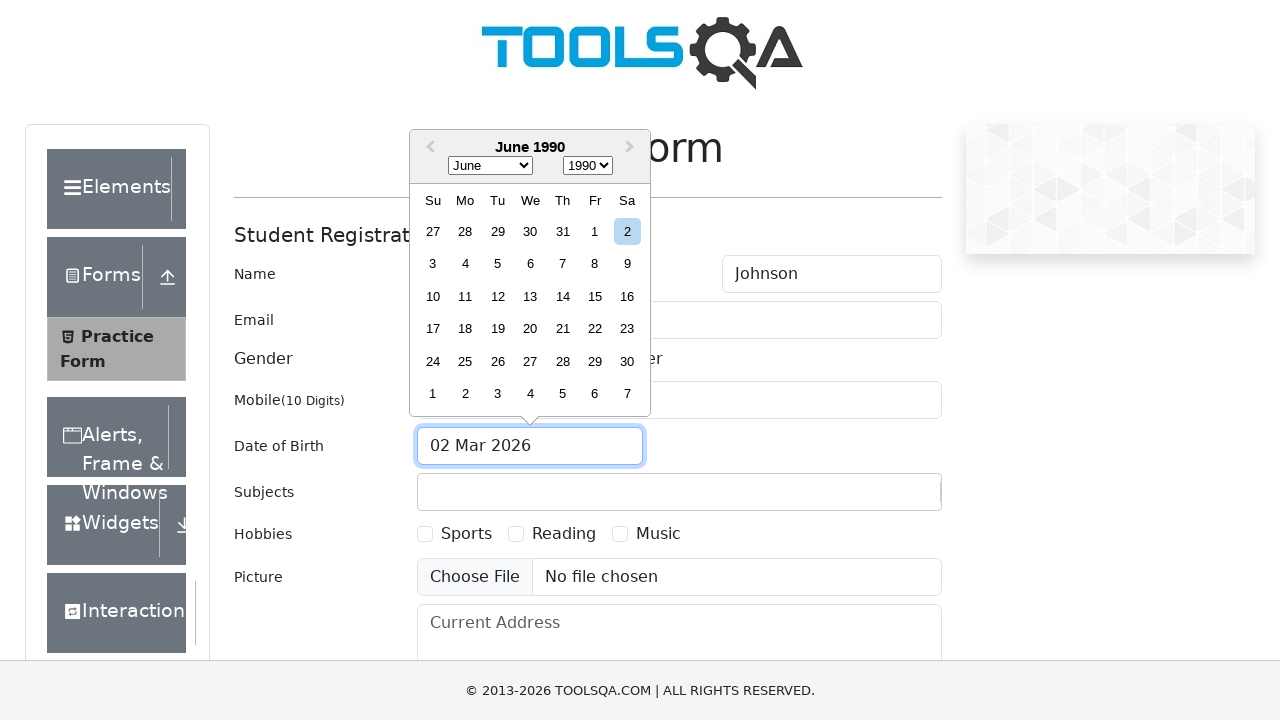

Selected day from date picker calendar at (433, 296) on .react-datepicker__month > div:nth-child(3) > div:nth-child(1)
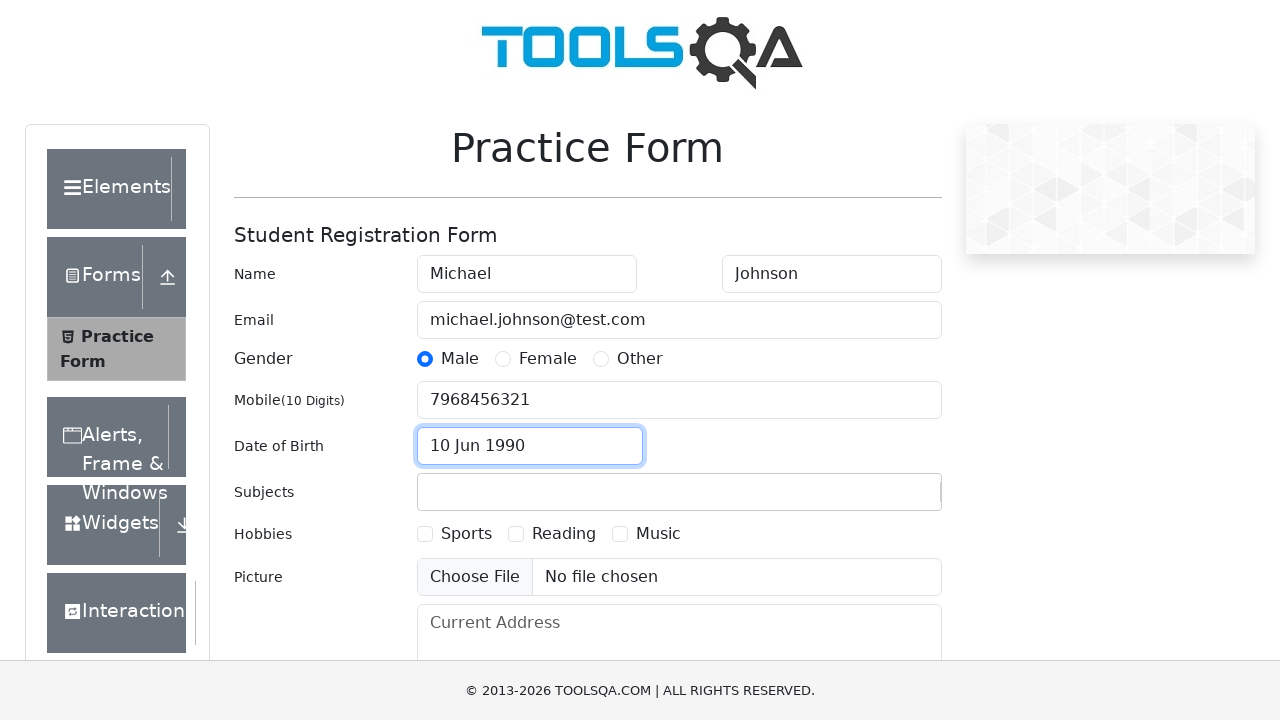

Filled subjects input field with 'd' on #subjectsInput
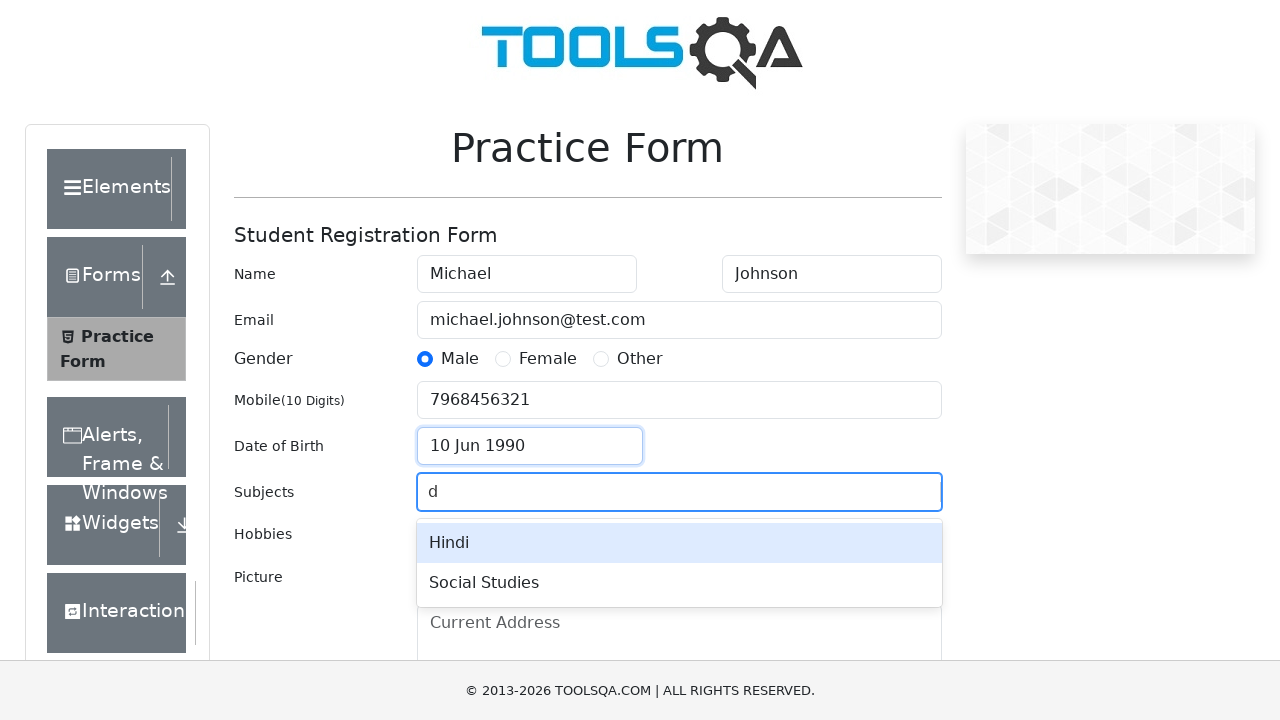

Selected first subject option from dropdown at (679, 543) on #react-select-2-option-0
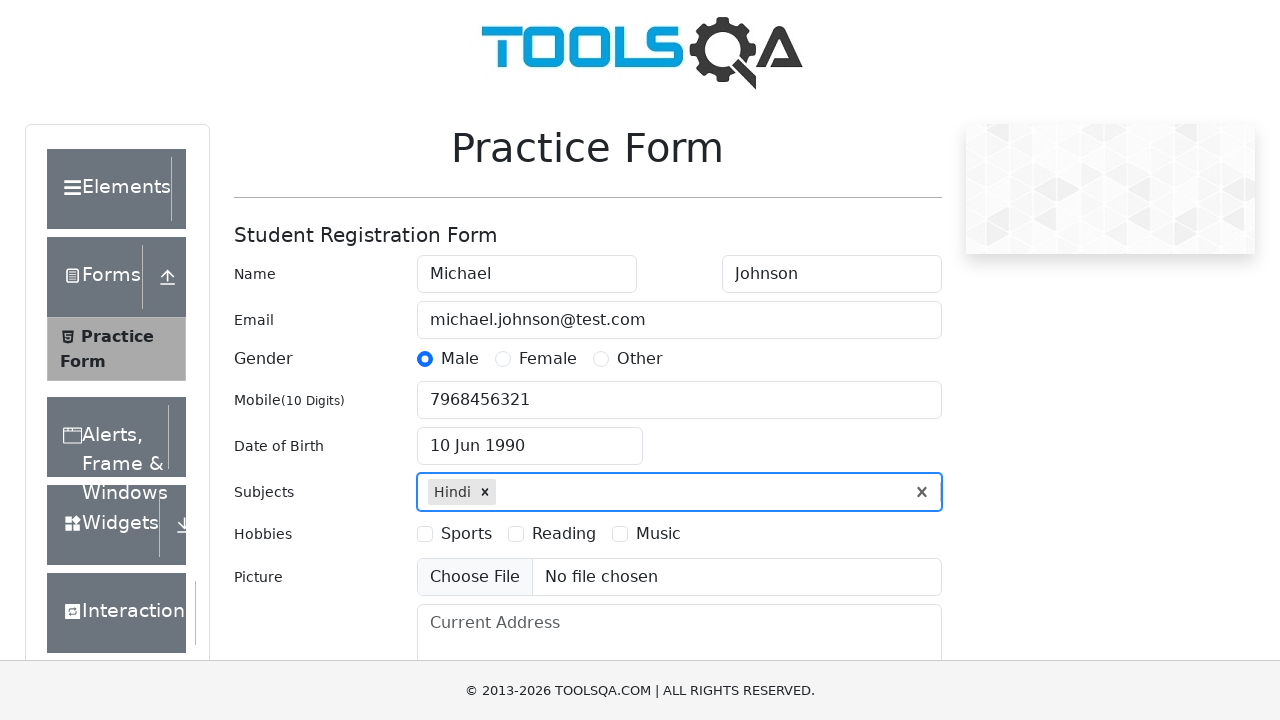

Selected Reading from hobbies checkboxes at (564, 534) on label[for="hobbies-checkbox-2"]
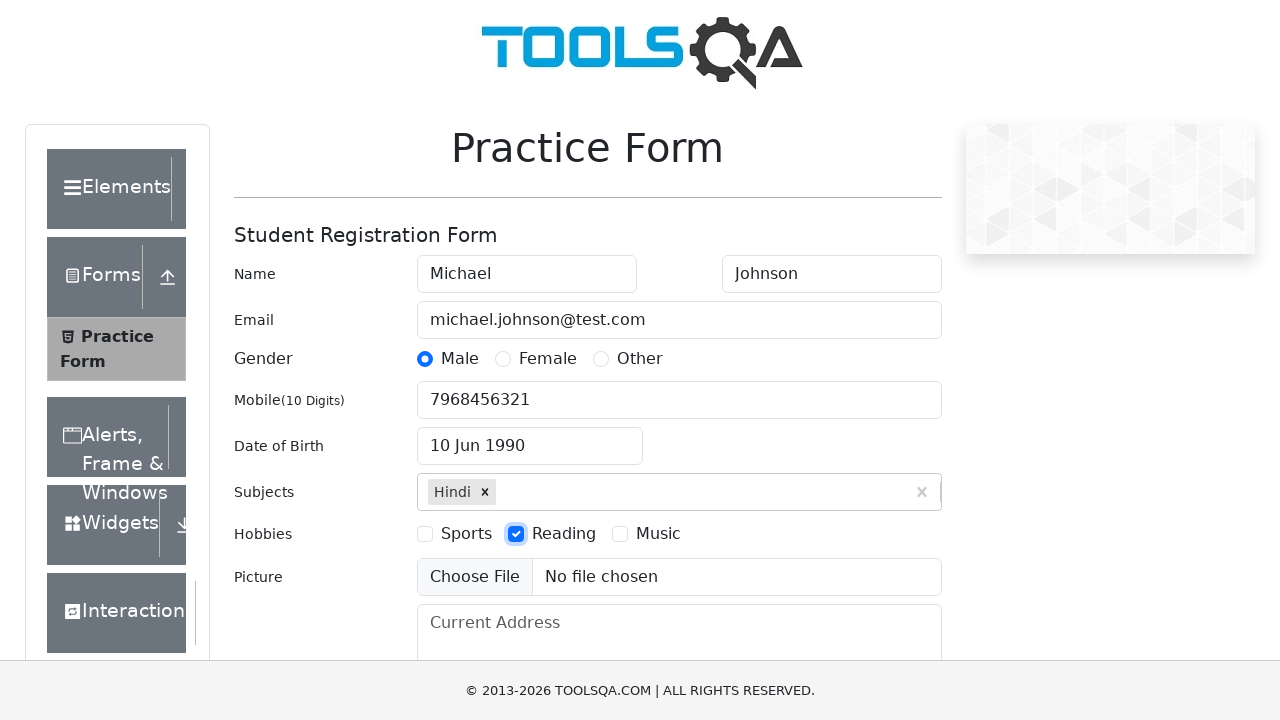

Filled current address field with '123 Test Street, Apt 456' on #currentAddress
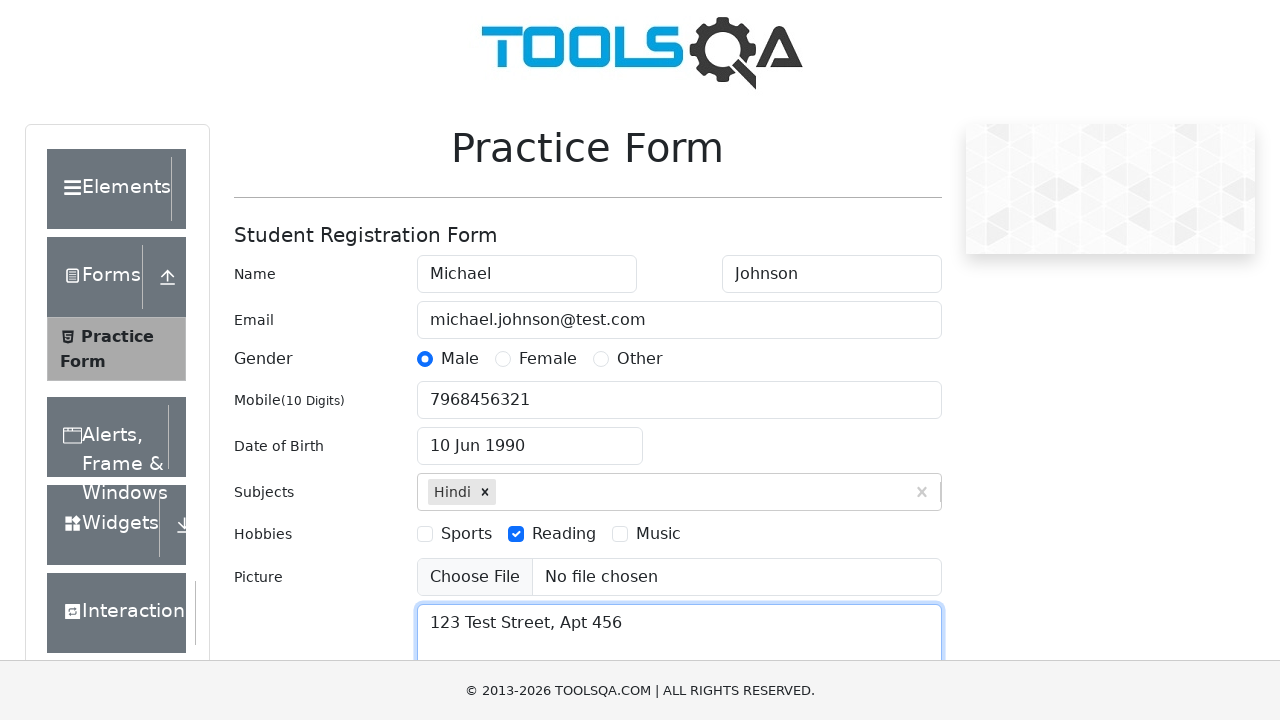

Scrolled to bottom of page
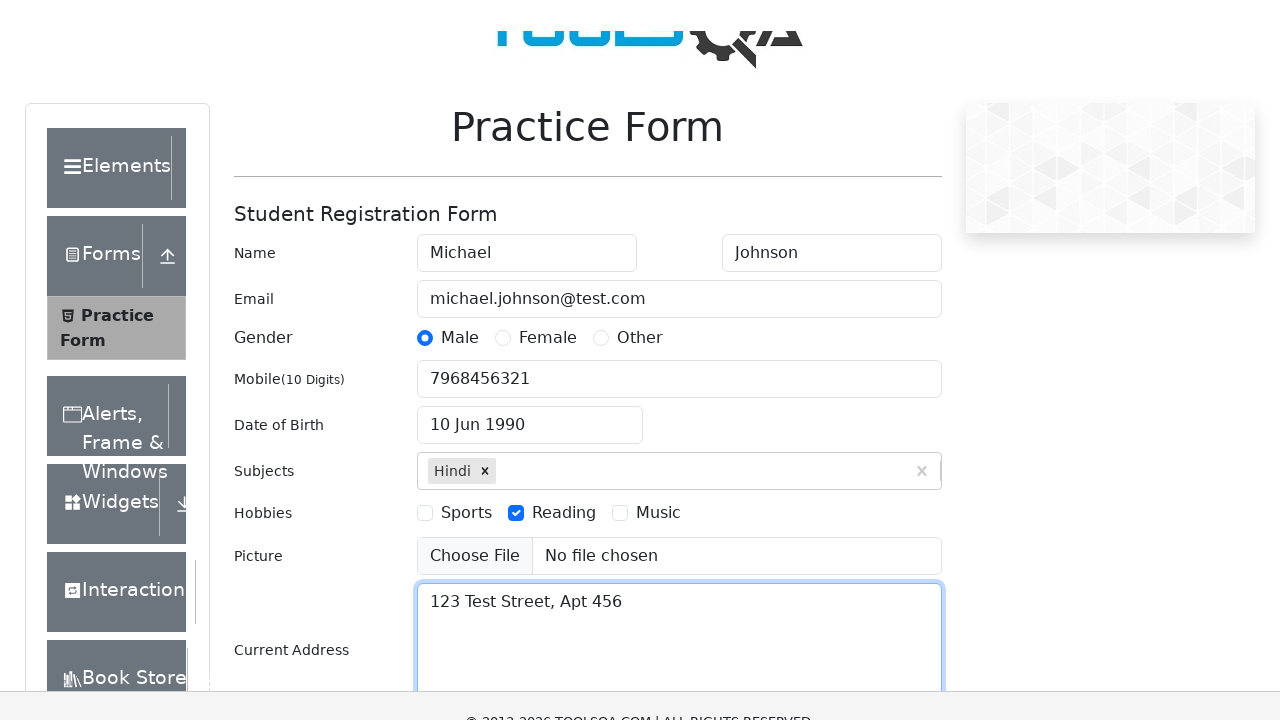

Clicked state dropdown to open options at (527, 437) on #state
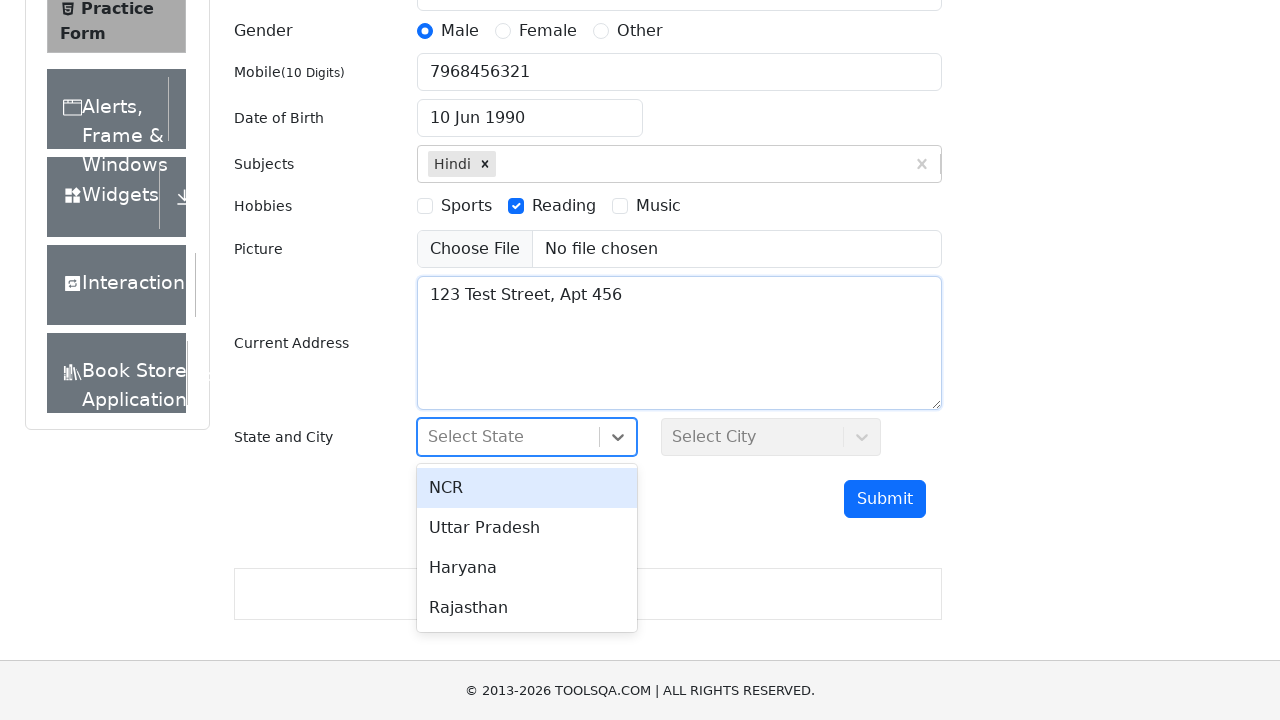

Selected first state option at (527, 488) on #react-select-3-option-0
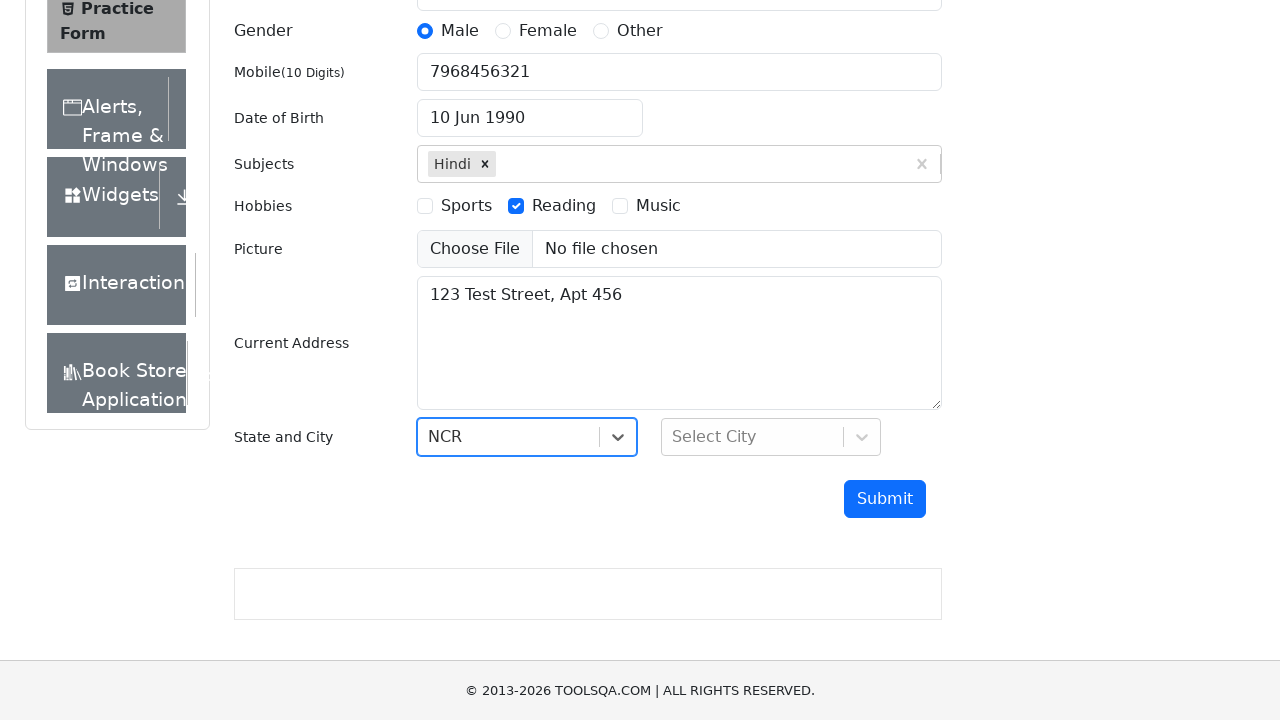

Clicked city dropdown to open options at (771, 437) on #city
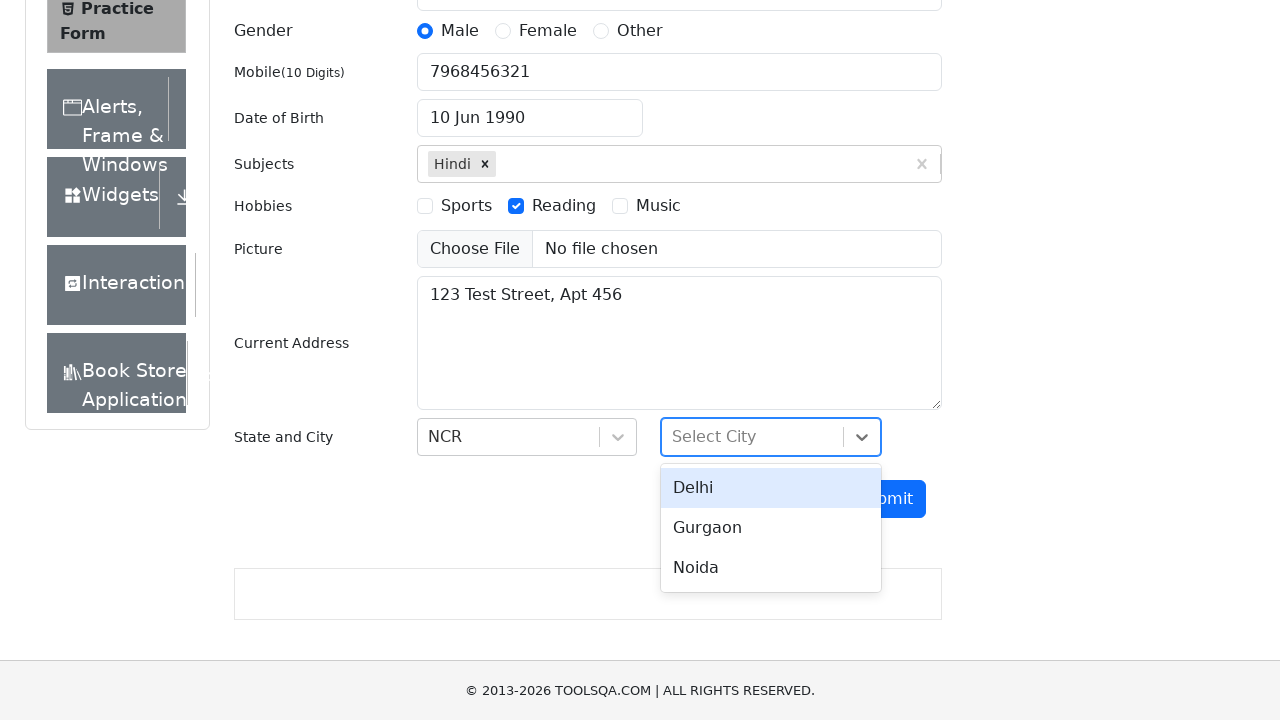

Selected second city option at (771, 528) on #react-select-4-option-1
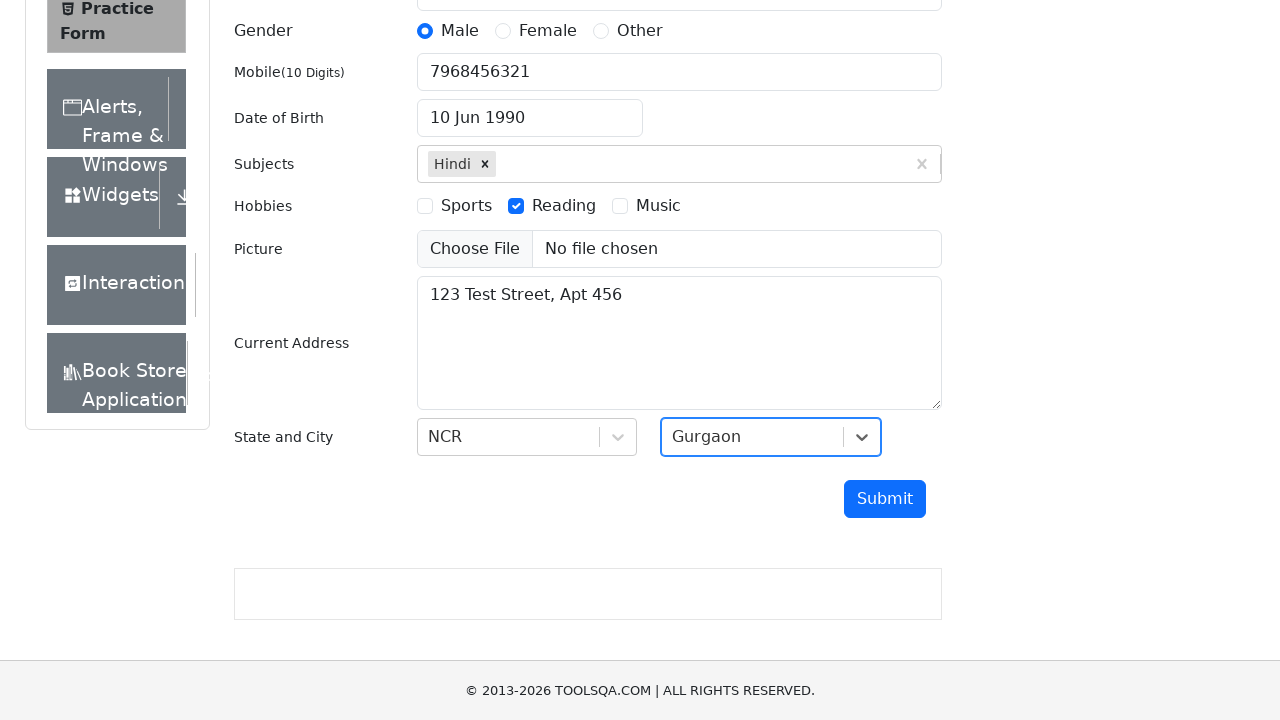

Clicked submit button to submit the form at (885, 499) on #submit
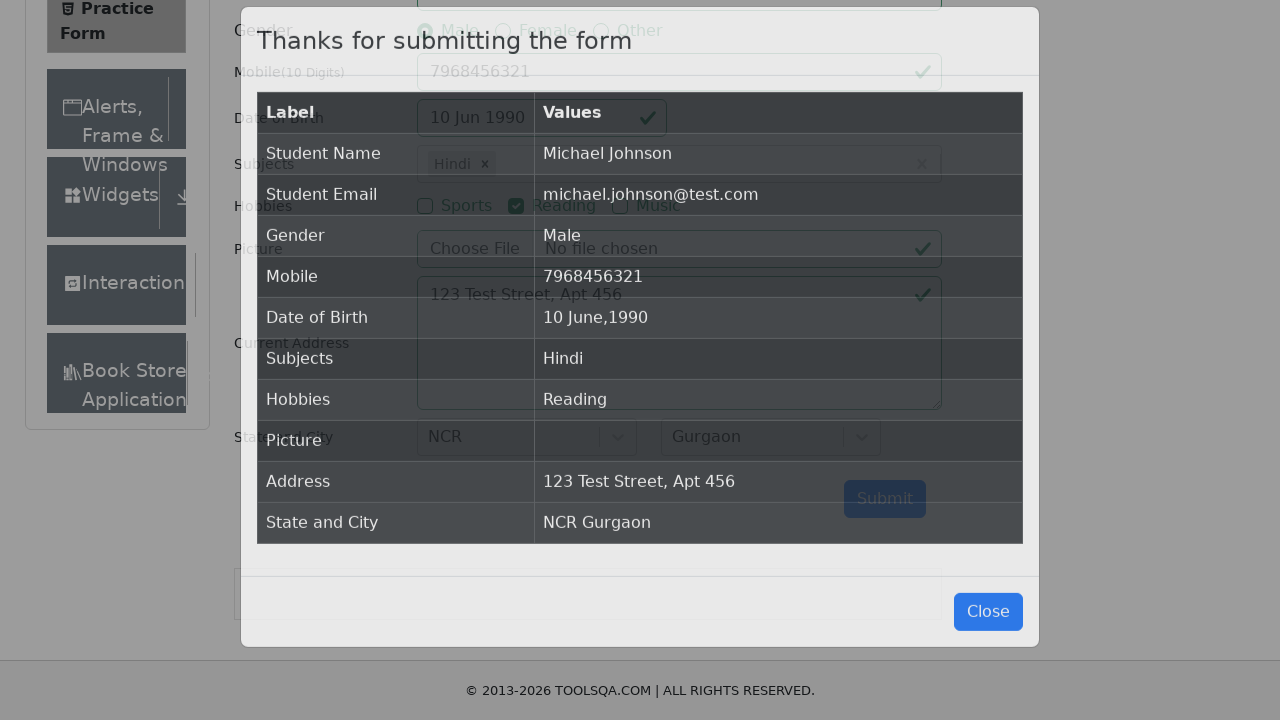

Results table displayed after form submission
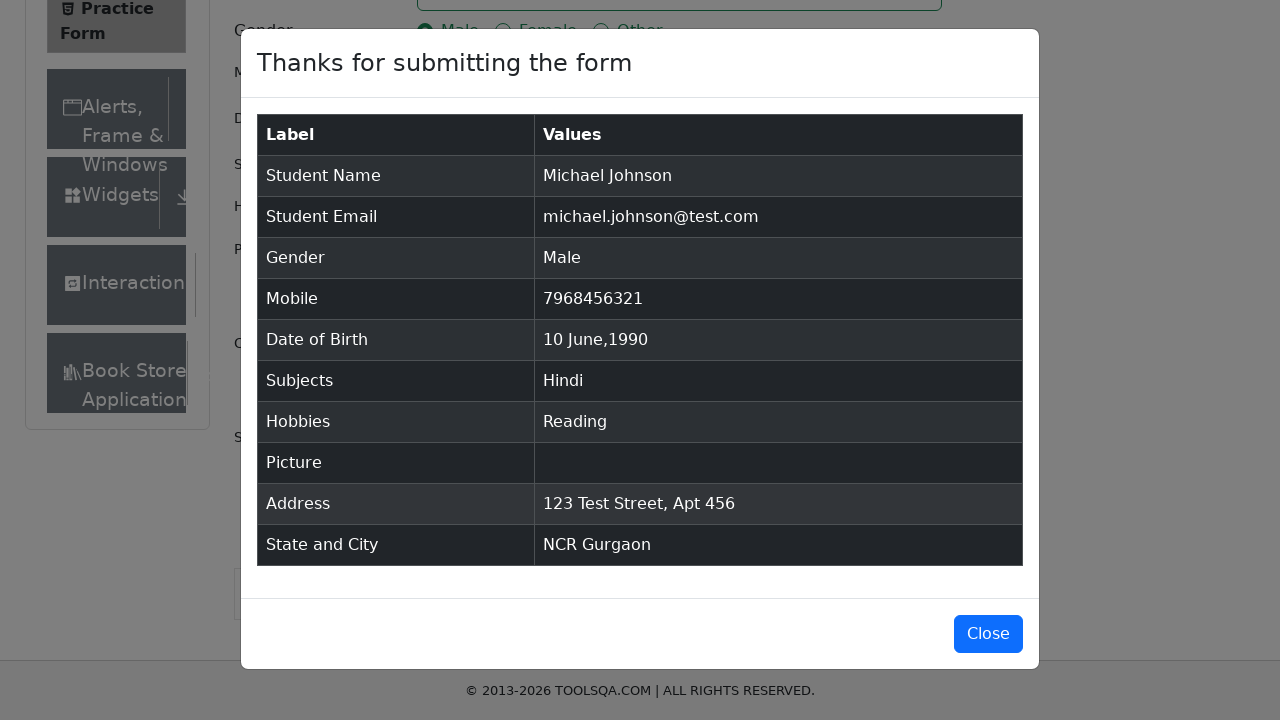

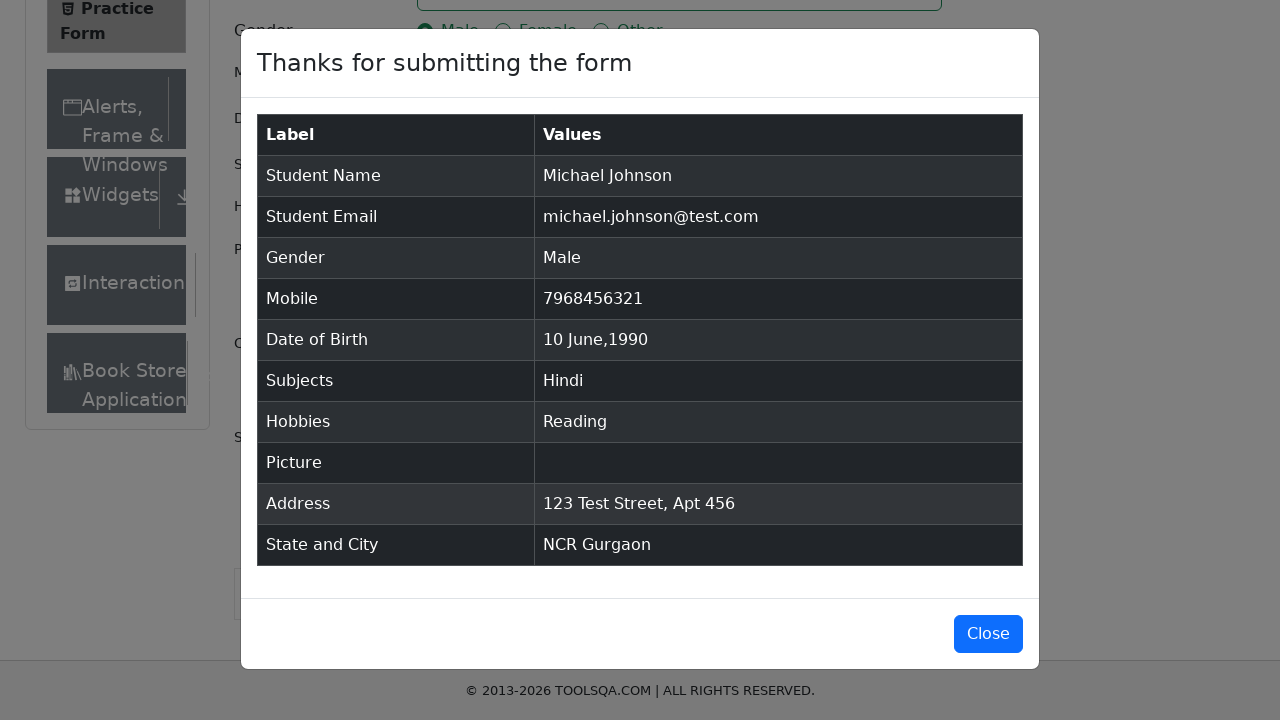